Tests the basic alert demo by clicking a button that triggers an alert dialog and accepting it

Starting URL: https://test-with-me-app.vercel.app/learning/web-elements/alerts

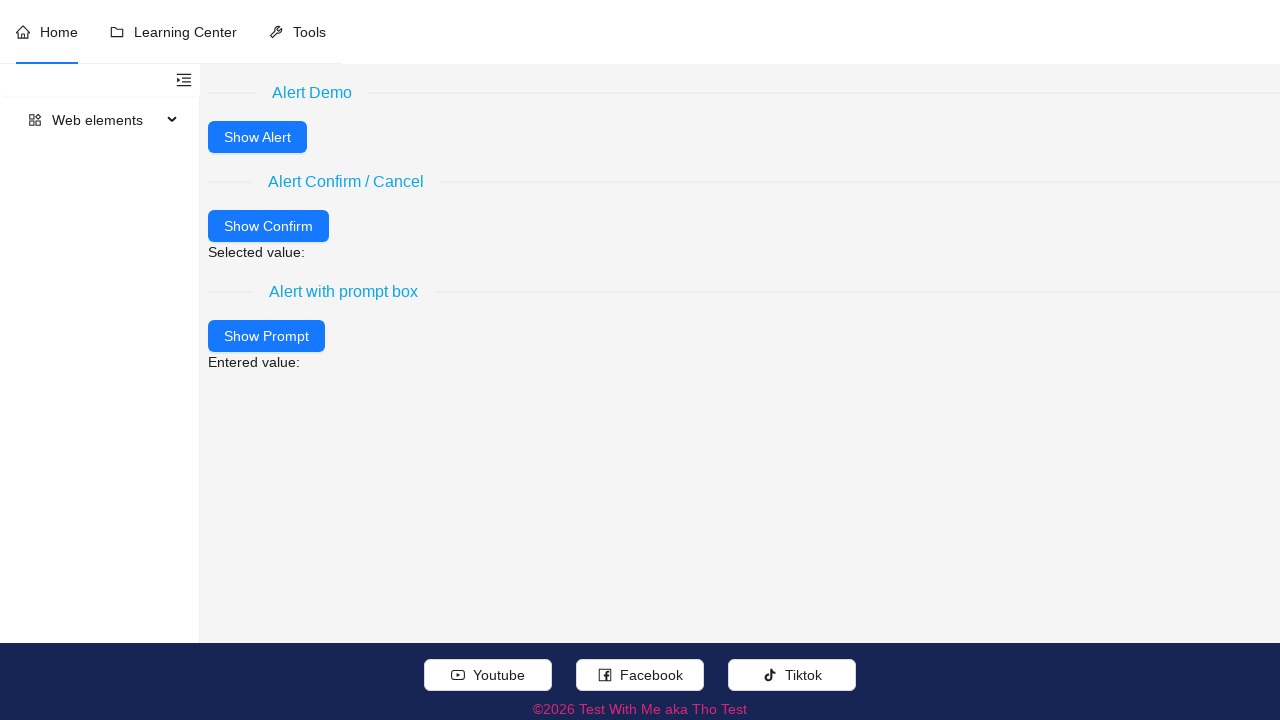

Set up dialog handler to accept alerts
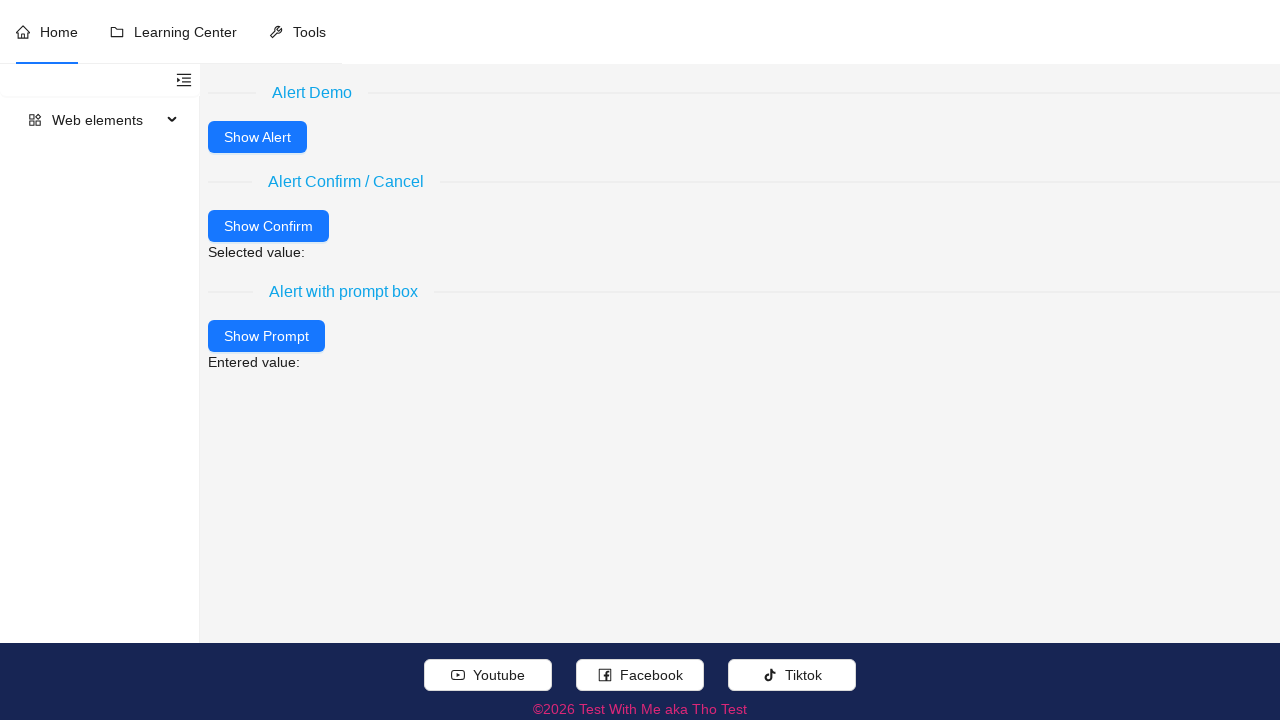

Clicked the Alert Demo button to trigger alert dialog at (258, 137) on (//div[.//text()[normalize-space()='Alert Demo']]/following-sibling::button)[1]
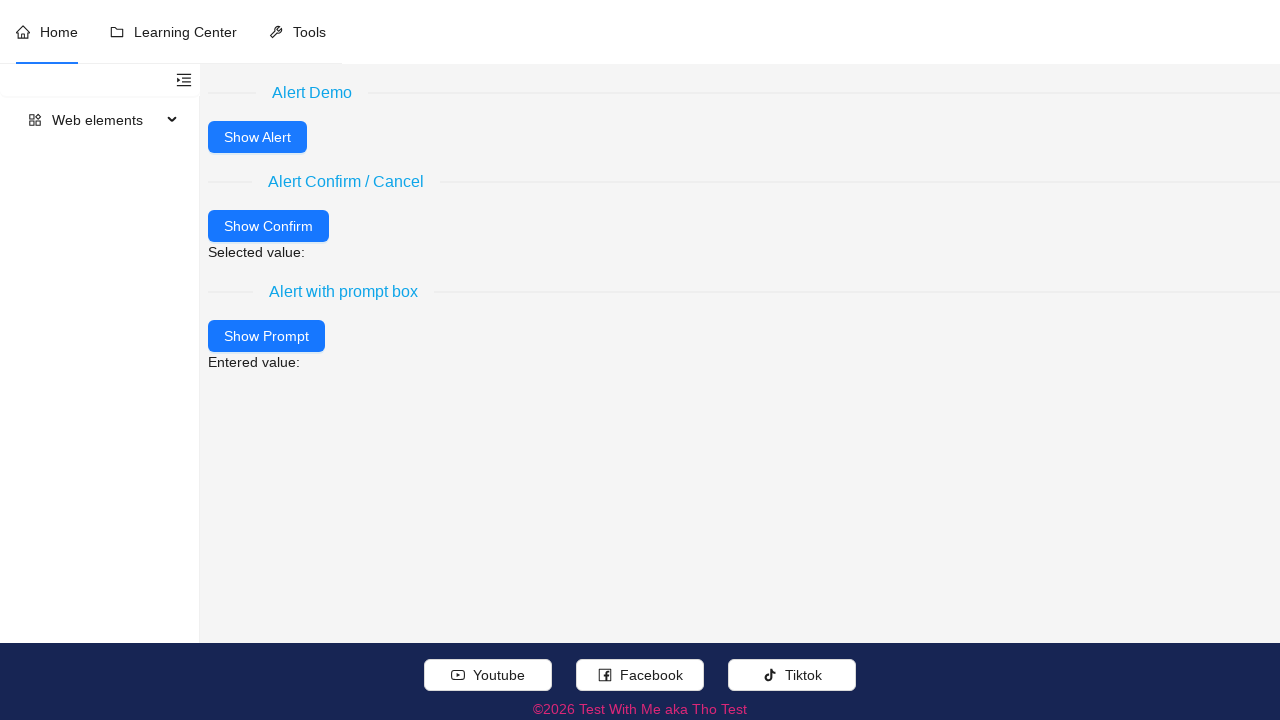

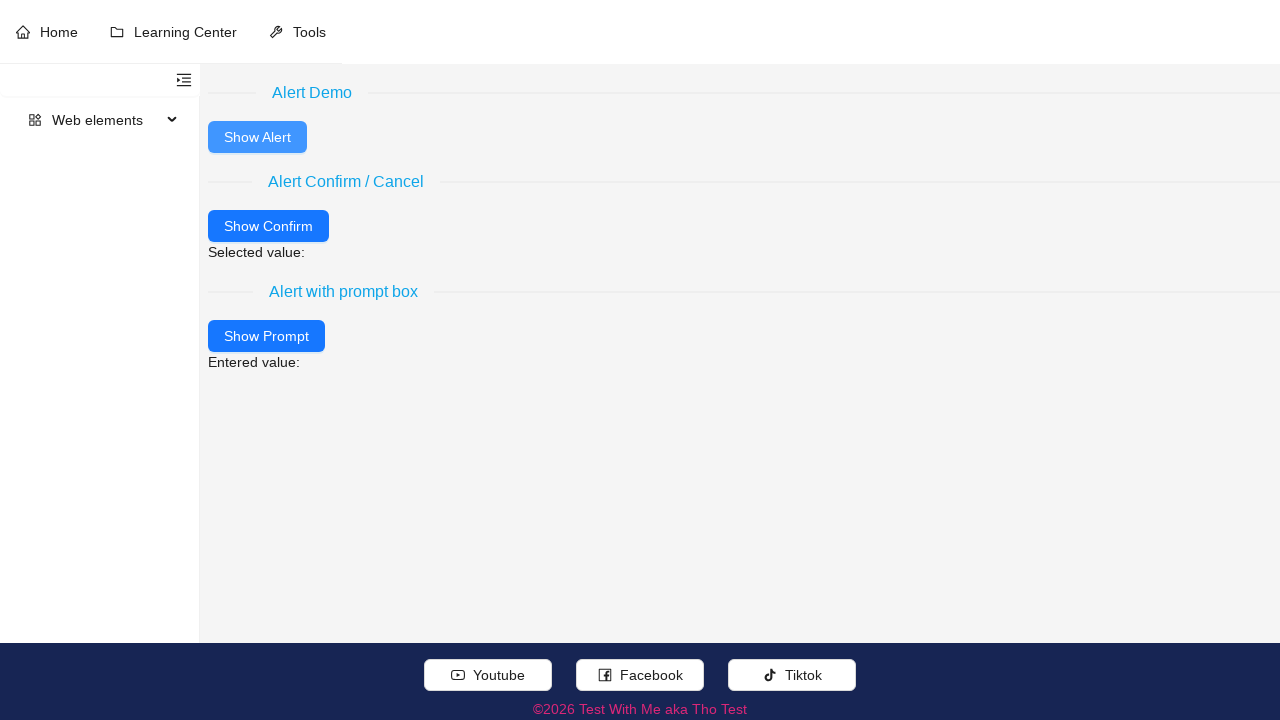